Fills out a practice form by entering personal information, selecting profession and tools, choosing continent and selenium commands from dropdowns

Starting URL: https://www.techlistic.com/p/selenium-practice-form.html

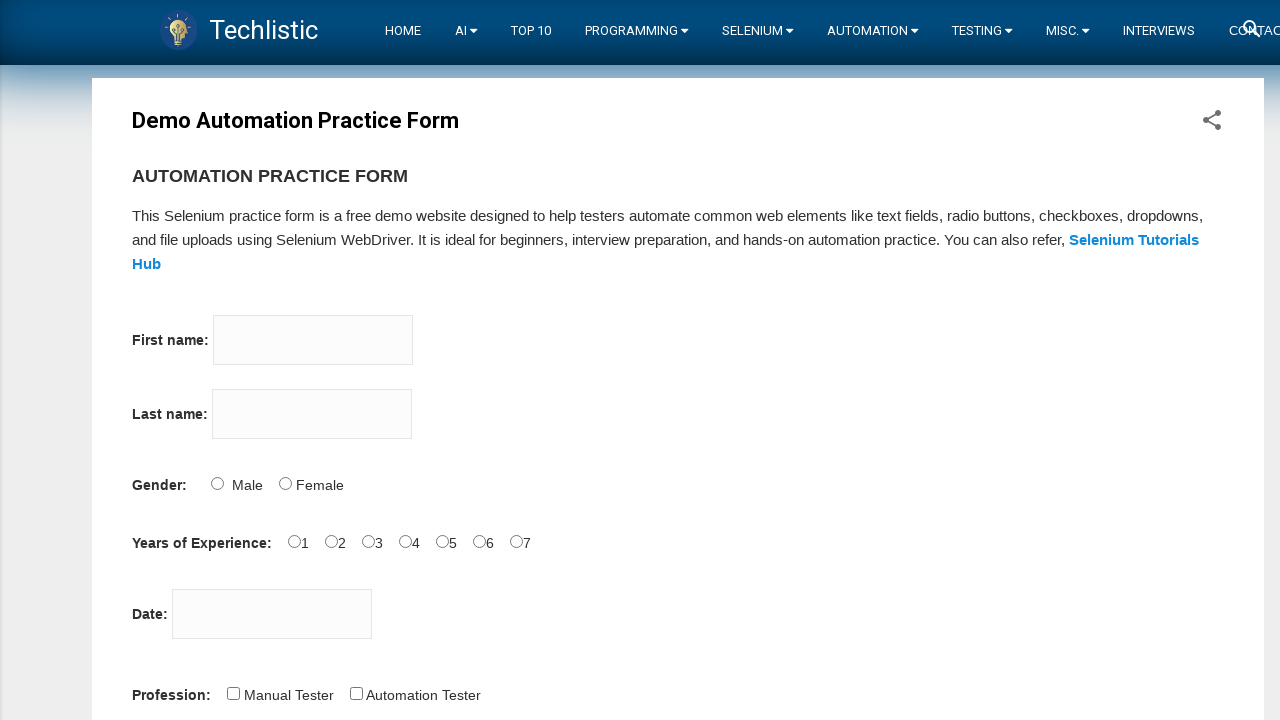

Filled first name field with 'Alejandro' on input[name='firstname']
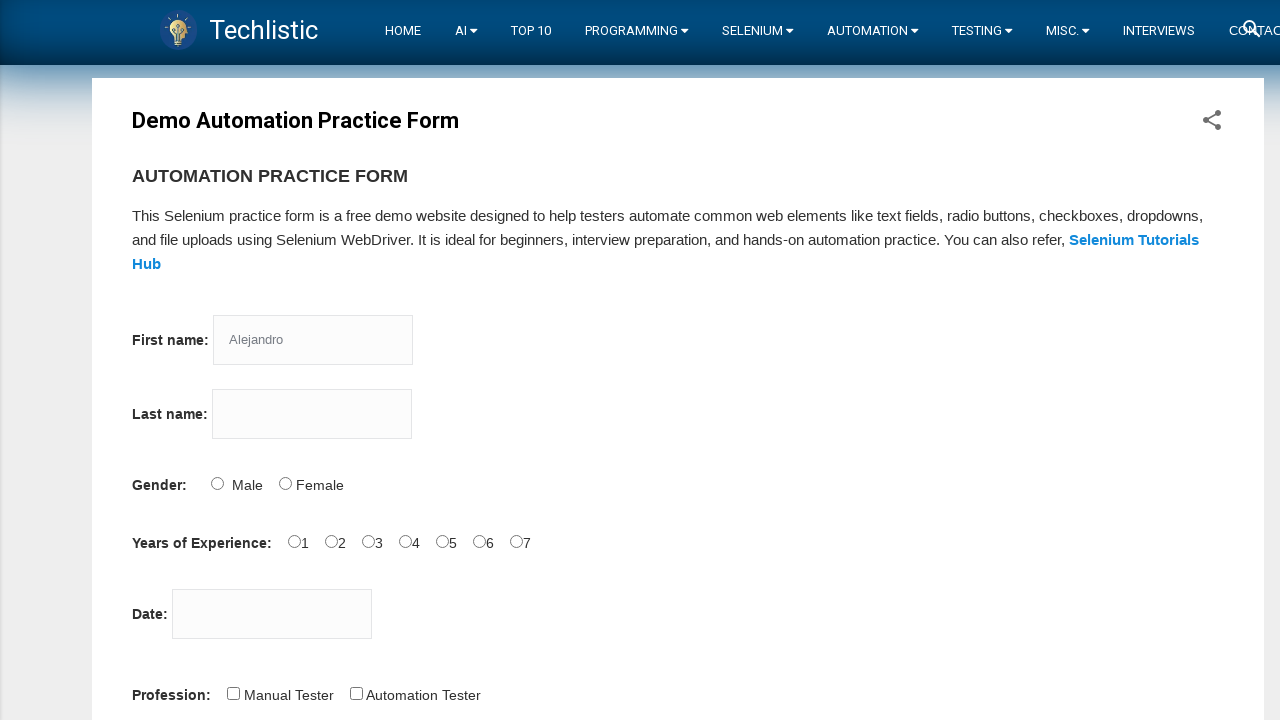

Filled last name field with 'Garnacho' on input[name='lastname']
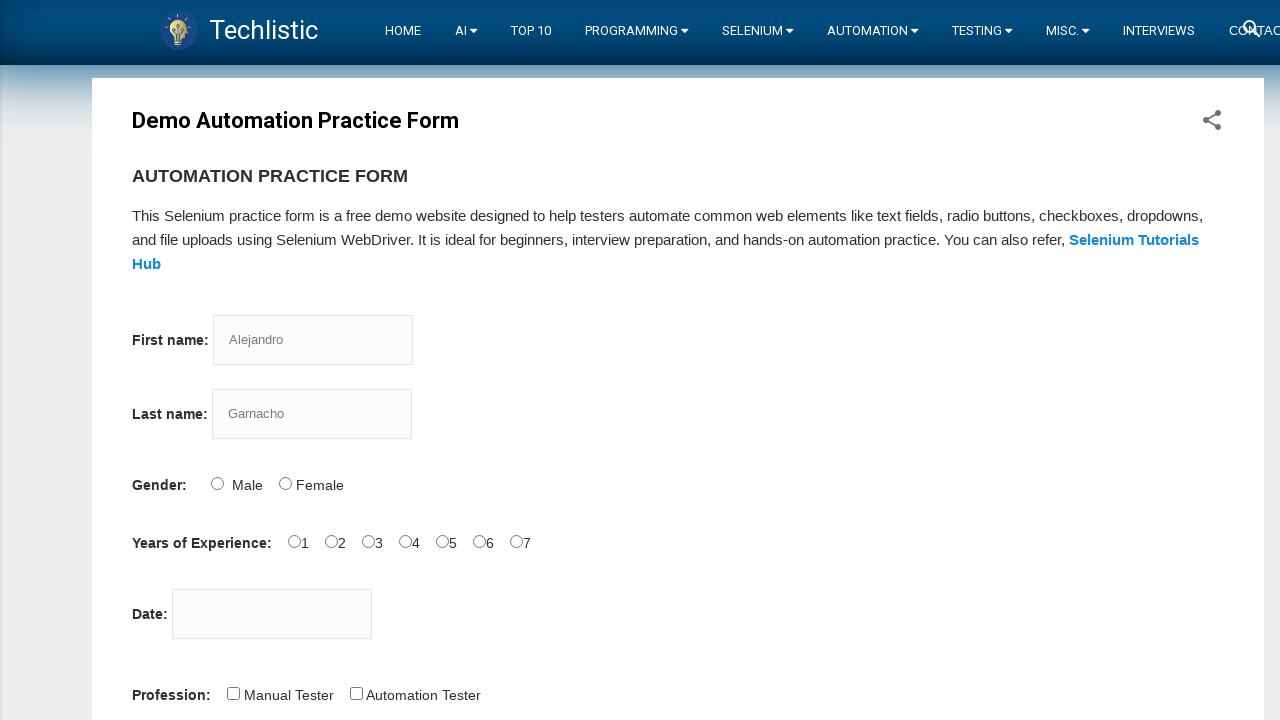

Filled date picker with '31/10/2023' on #datepicker
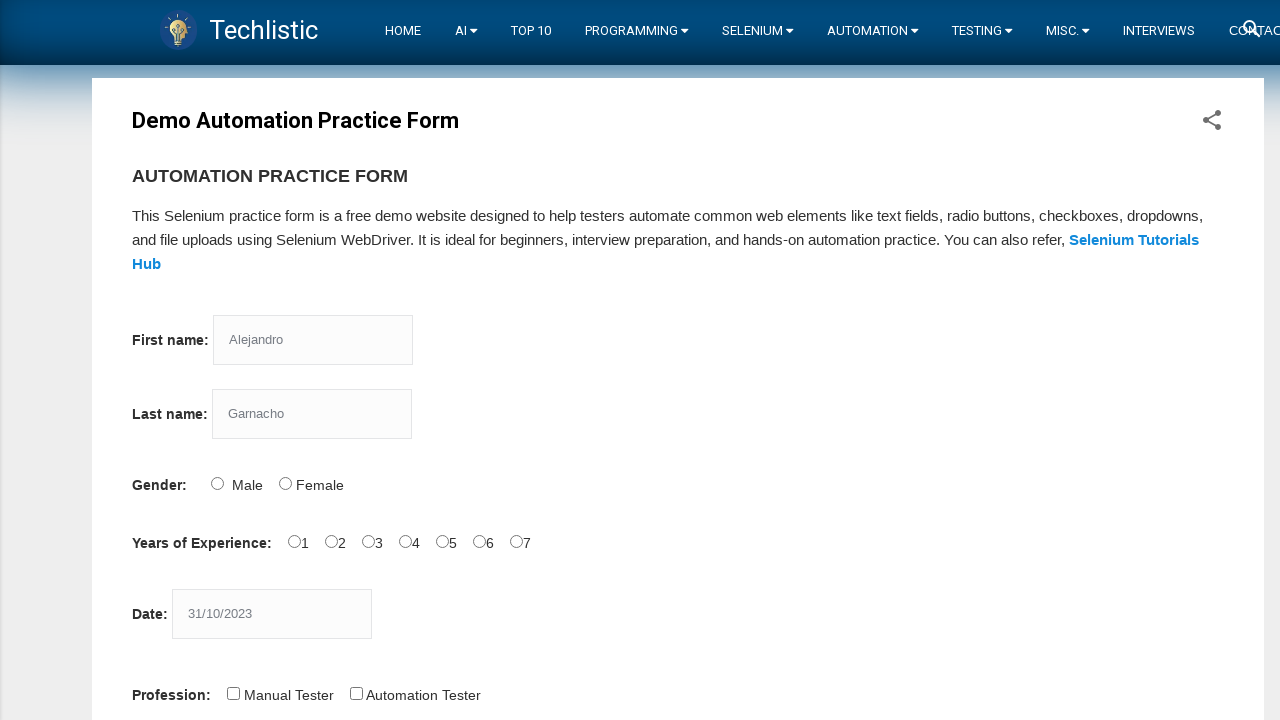

Selected profession checkbox at (356, 693) on #profession-1
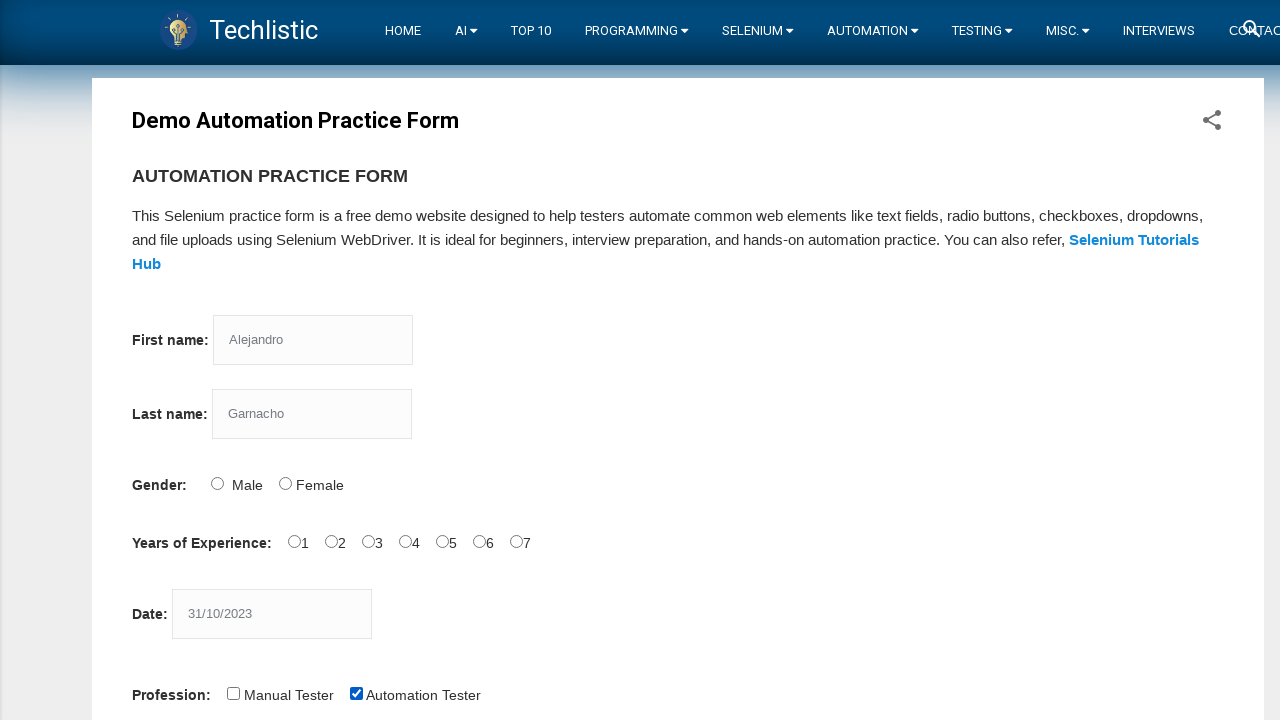

Selected tool checkbox at (446, 360) on #tool-2
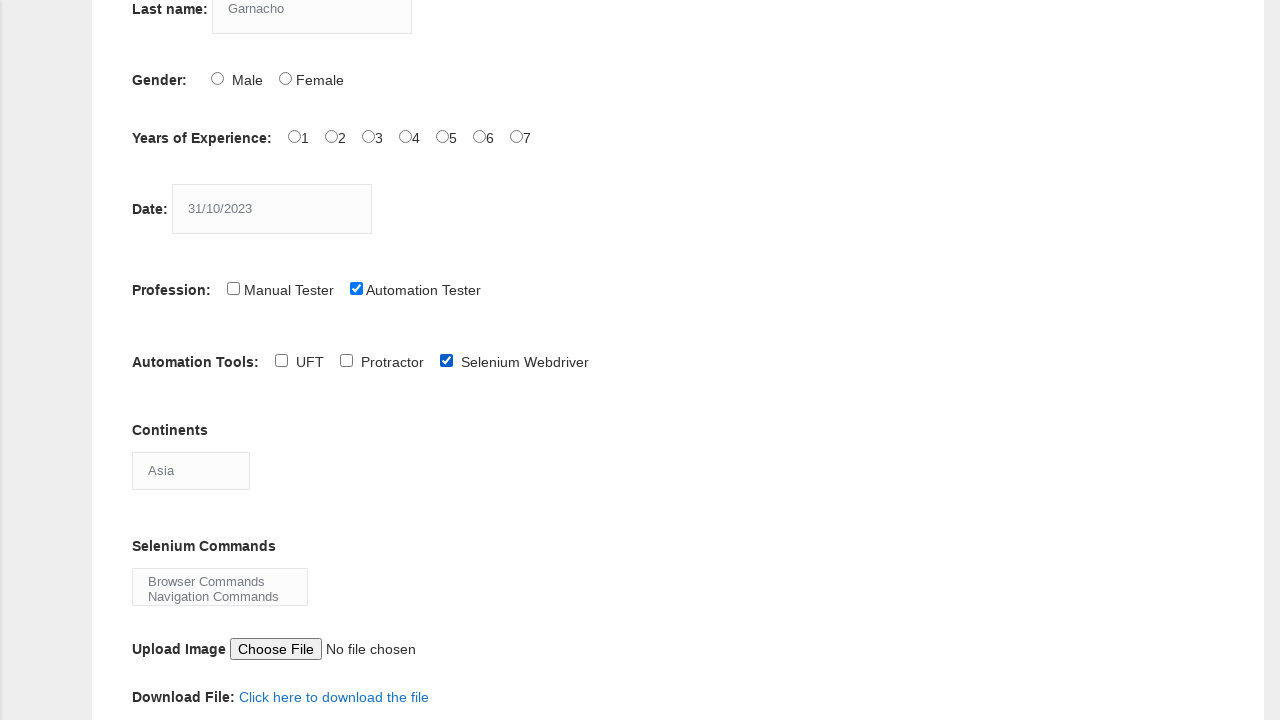

Selected 'North America' from continents dropdown on #continents
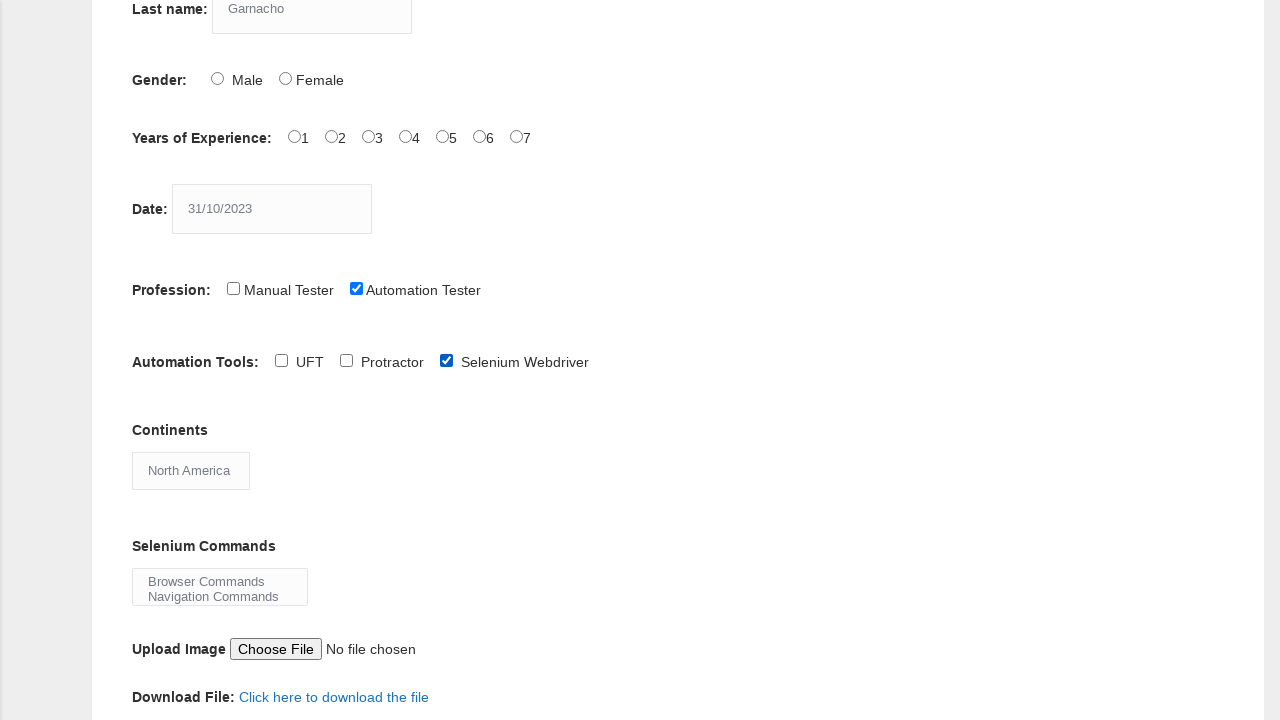

Selected 'Browser Commands' from selenium commands dropdown on #selenium_commands
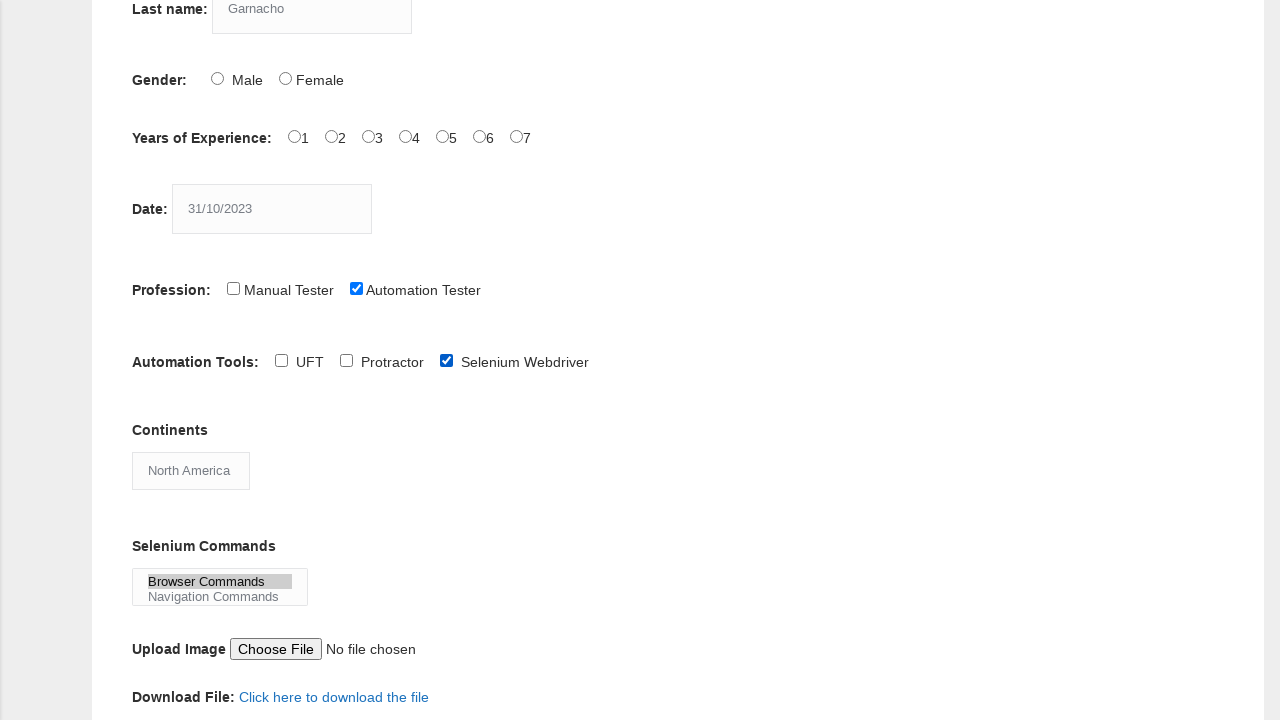

Waited 1000ms for form to be fully visible
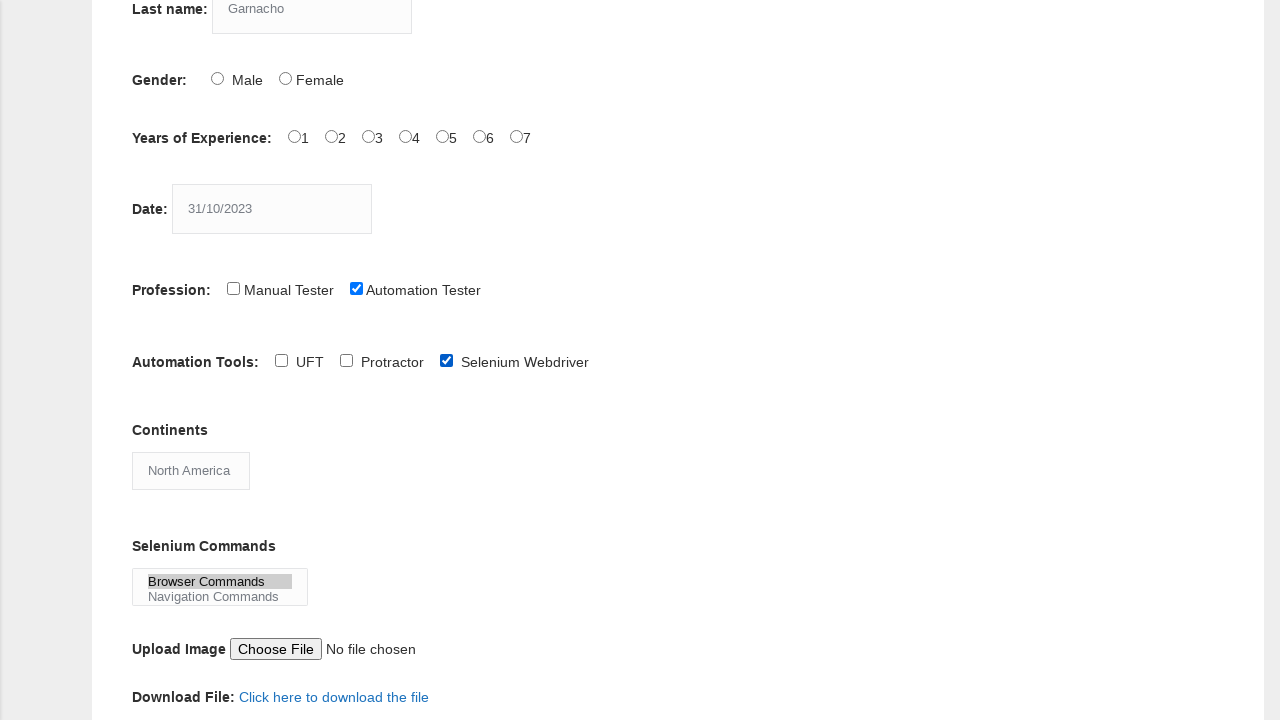

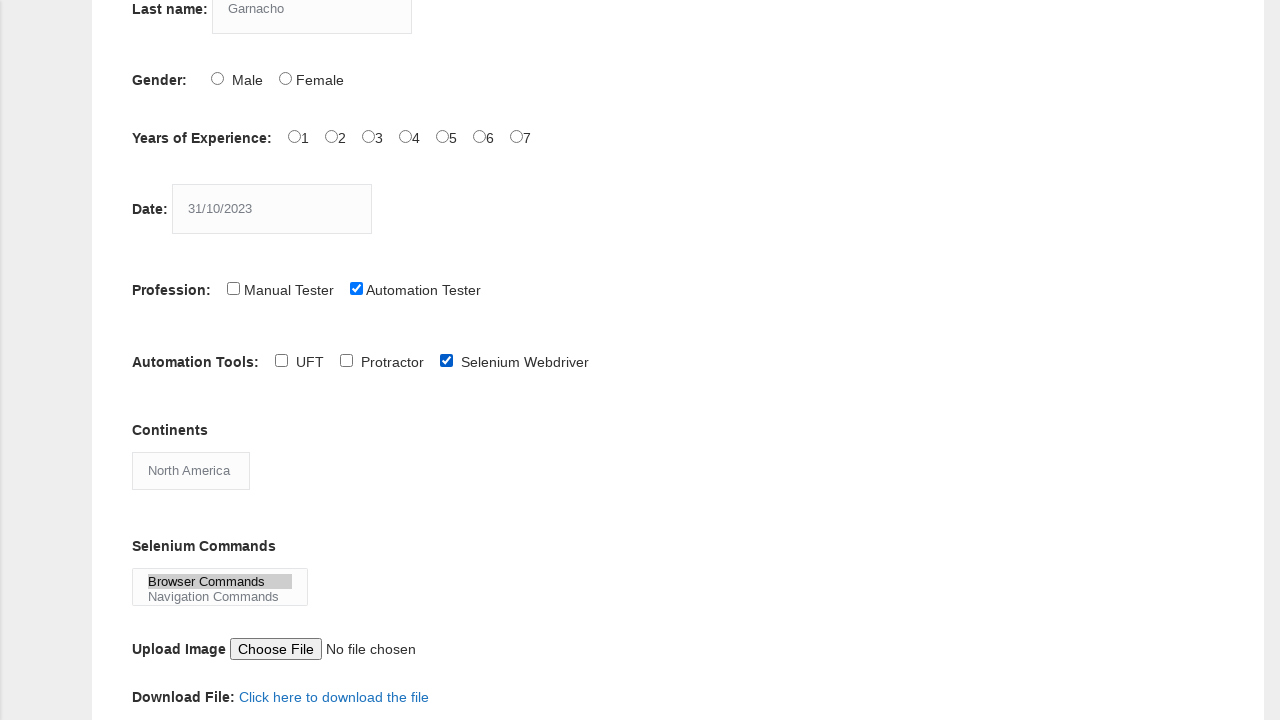